Tests that todo data persists after page reload.

Starting URL: https://demo.playwright.dev/todomvc

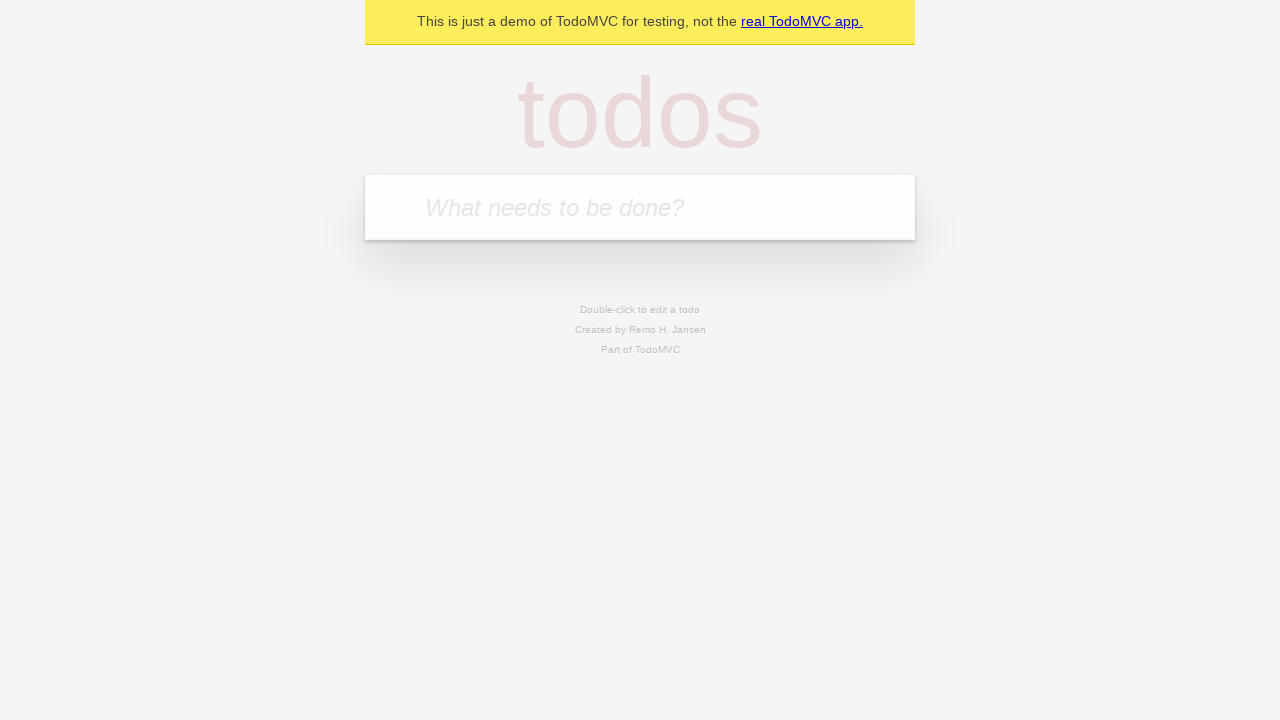

Filled todo input with 'buy some cheese' on internal:attr=[placeholder="What needs to be done?"i]
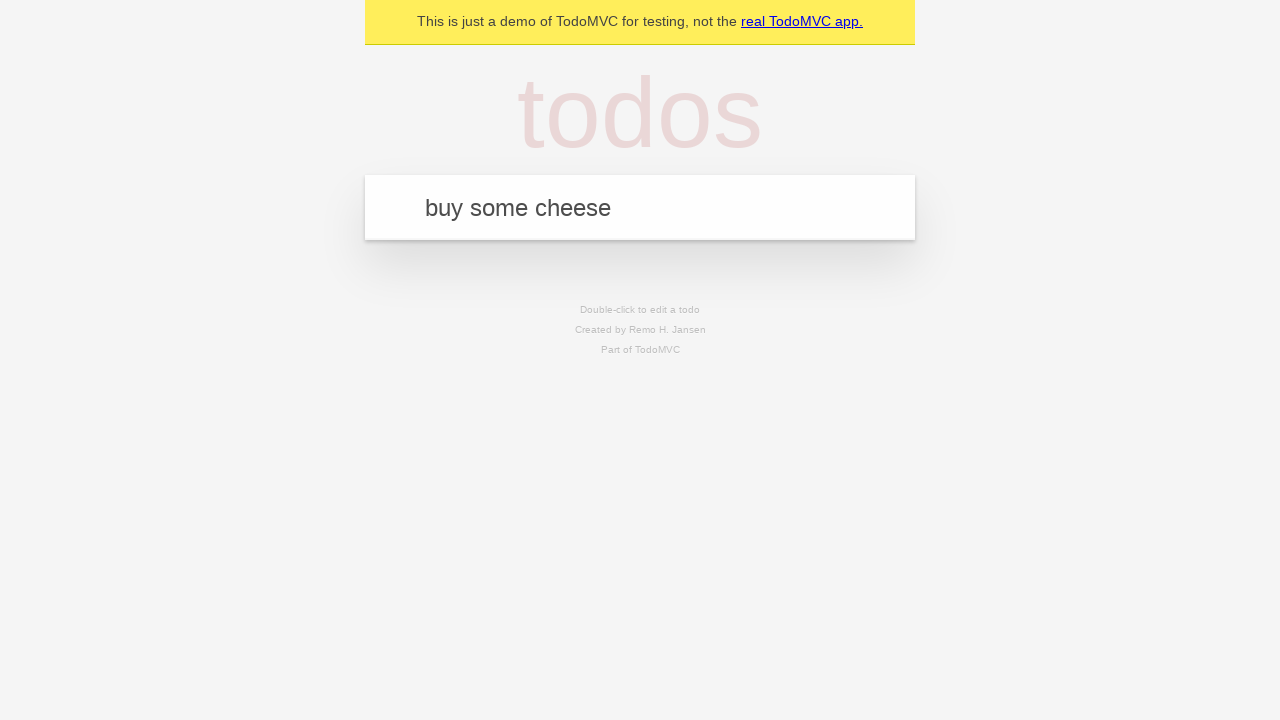

Pressed Enter to create first todo item on internal:attr=[placeholder="What needs to be done?"i]
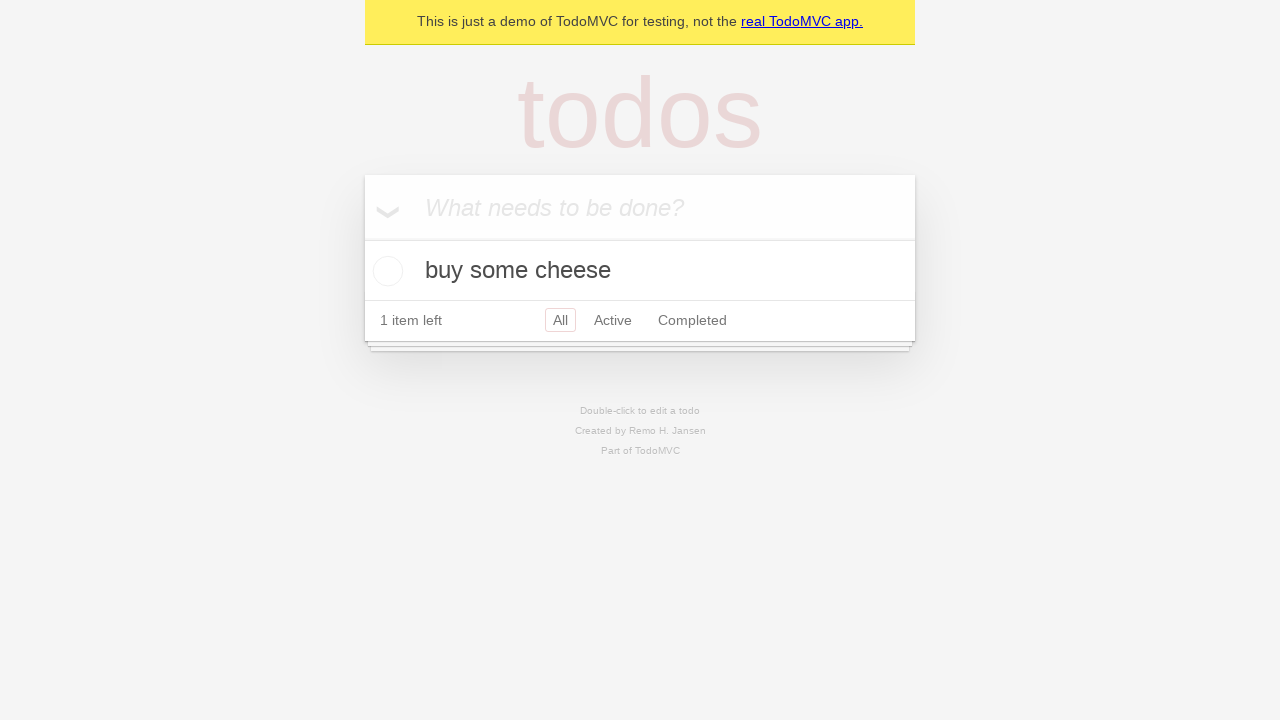

Filled todo input with 'feed the cat' on internal:attr=[placeholder="What needs to be done?"i]
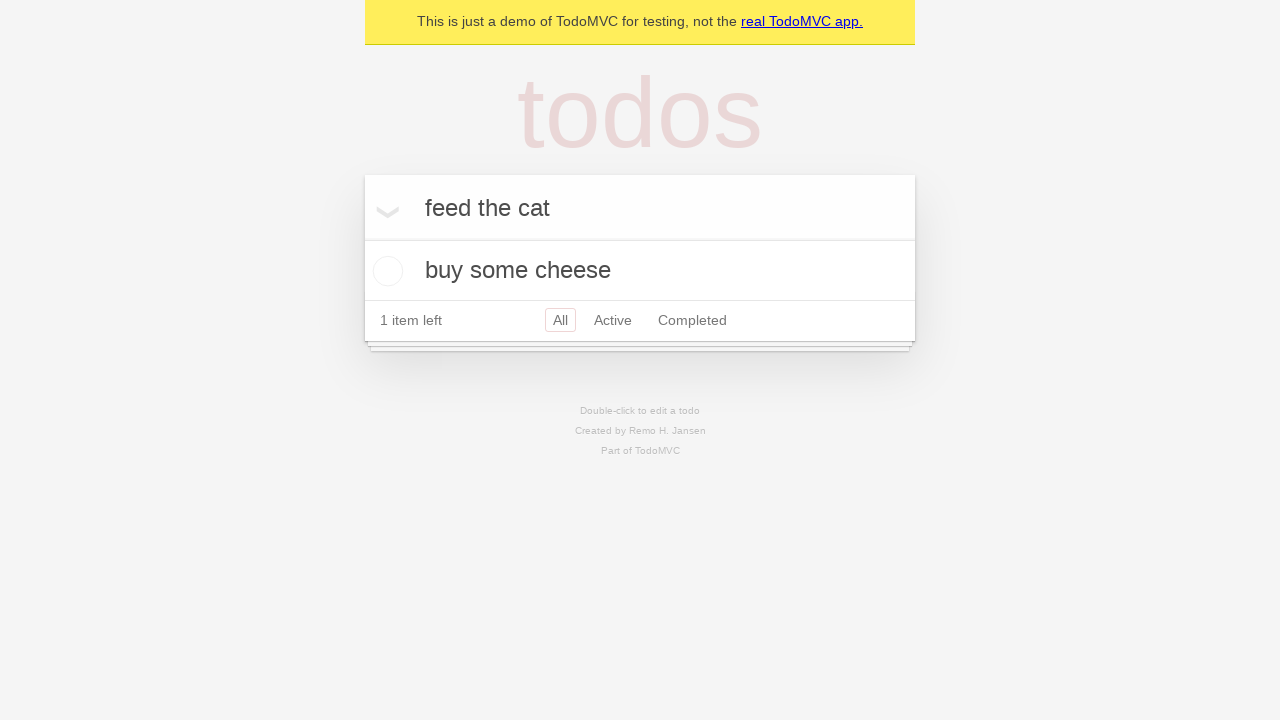

Pressed Enter to create second todo item on internal:attr=[placeholder="What needs to be done?"i]
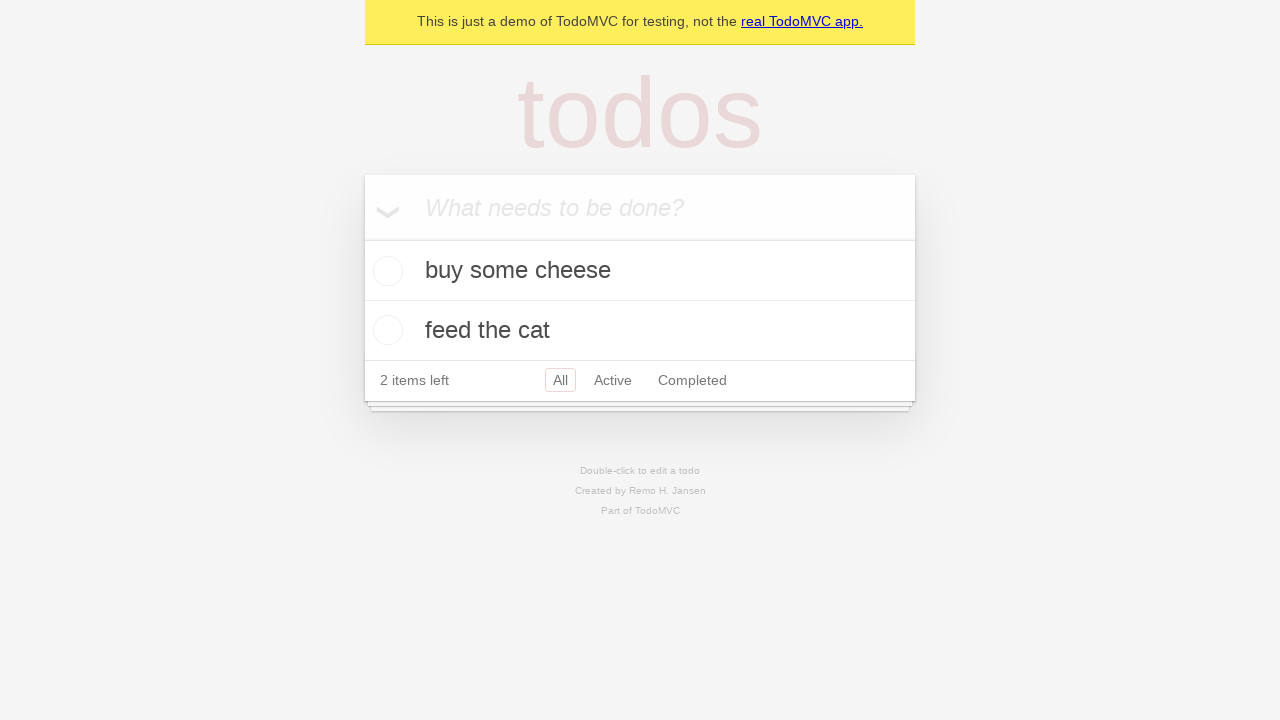

Checked the first todo item as complete at (385, 271) on internal:testid=[data-testid="todo-item"s] >> nth=0 >> internal:role=checkbox
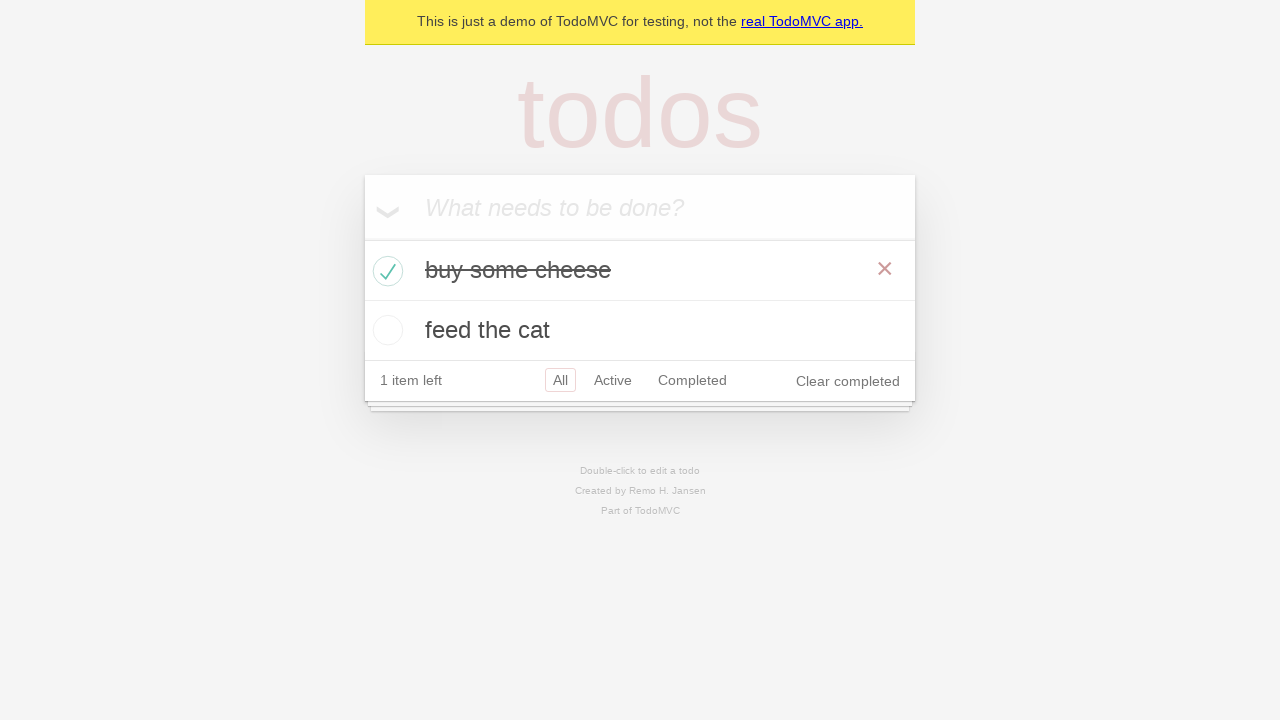

Reloaded the page to test data persistence
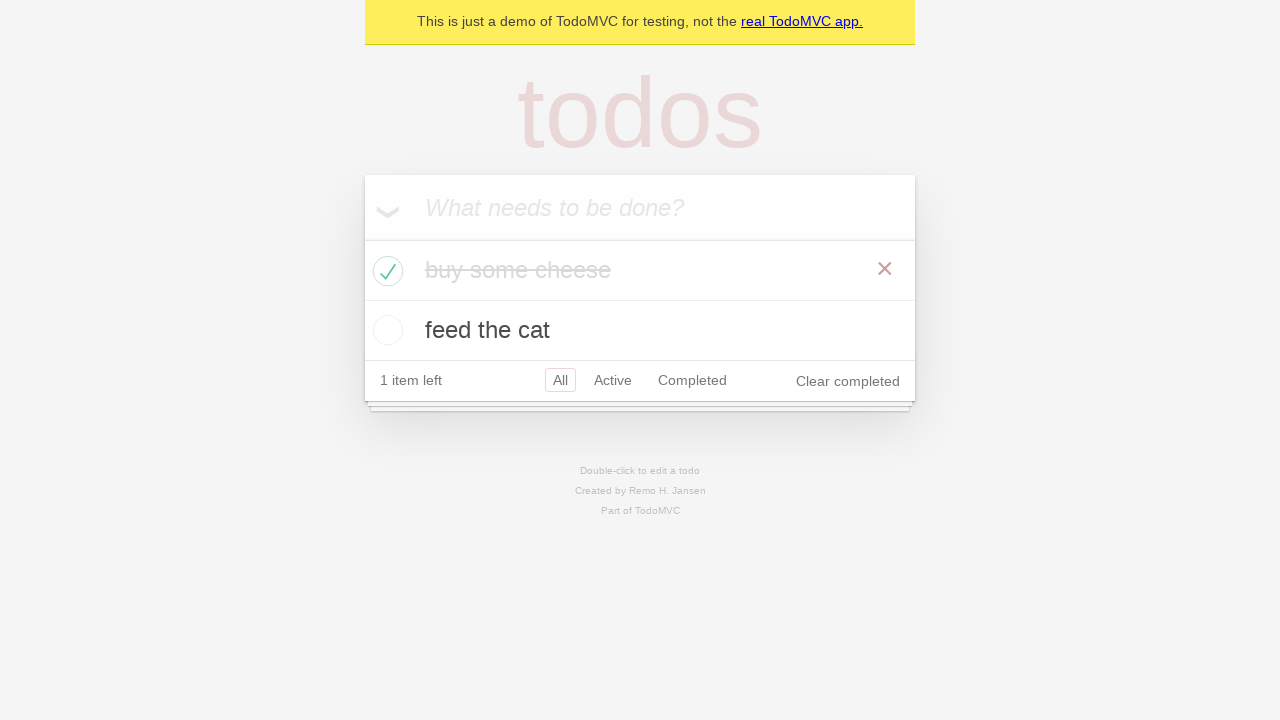

Waited for todo items to load after page reload
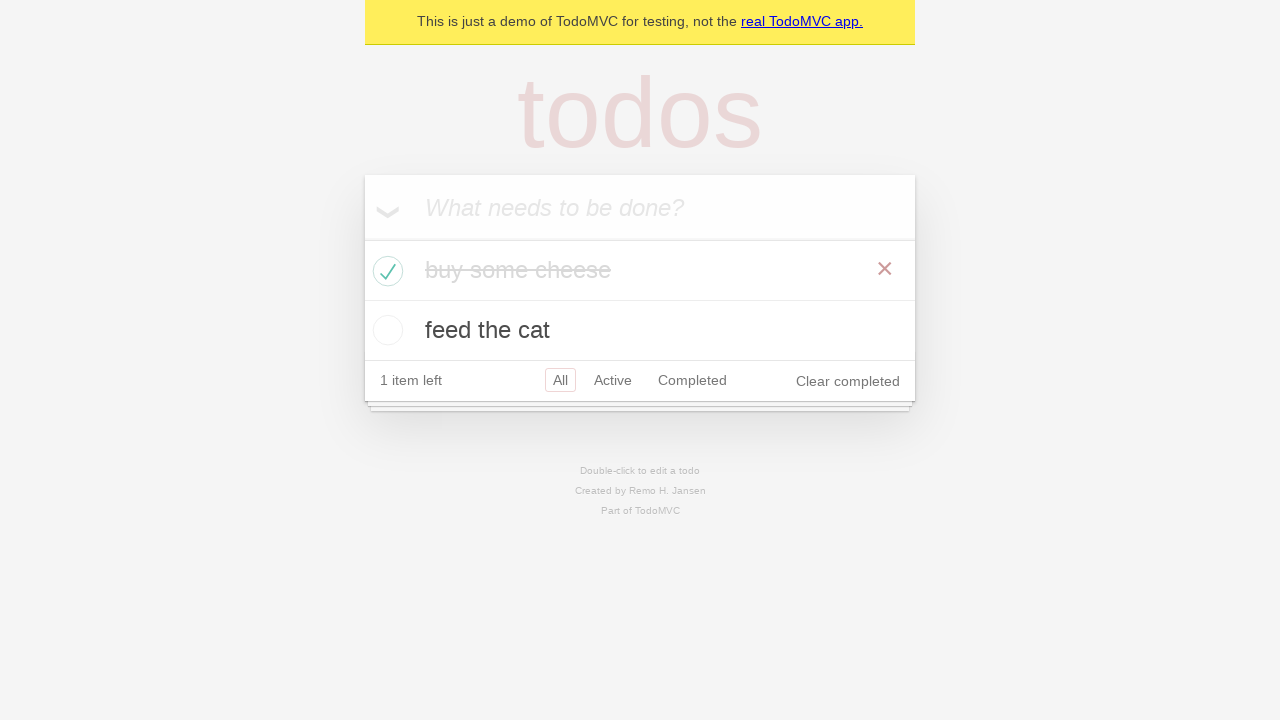

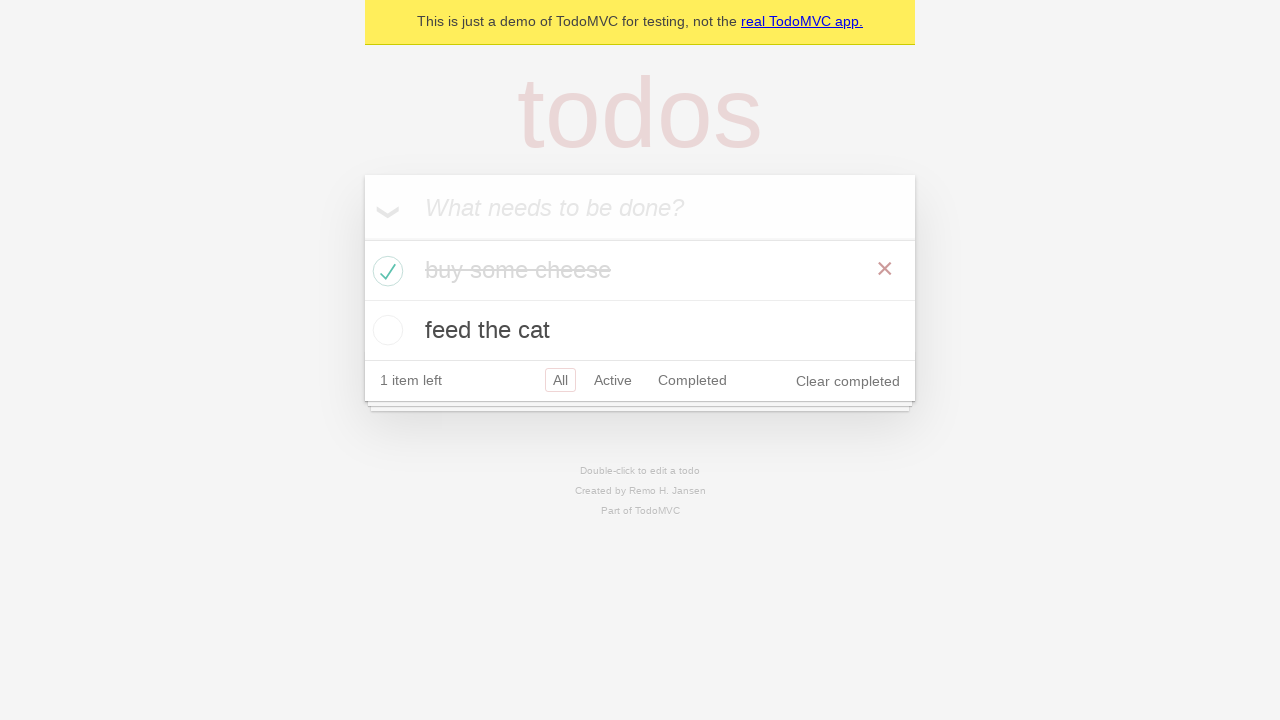